Tests keyboard input by clicking on the target input and pressing the Shift key

Starting URL: https://the-internet.herokuapp.com/key_presses

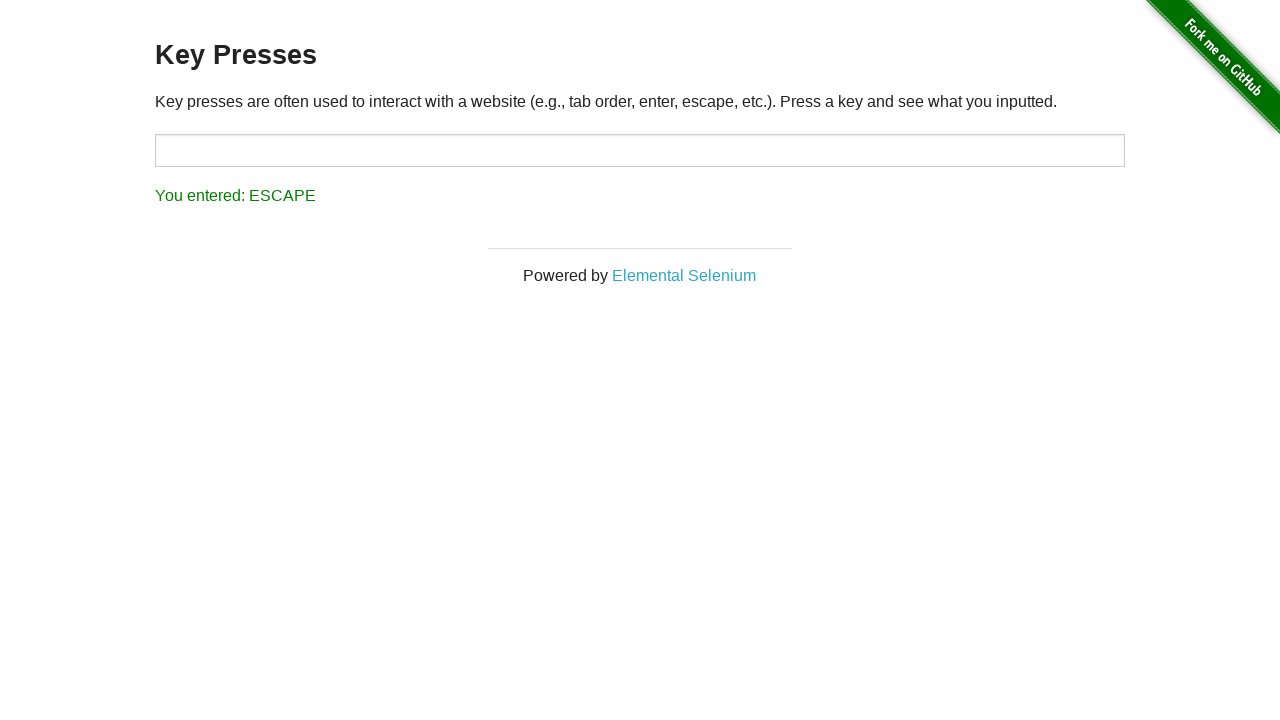

Navigated to key_presses test page
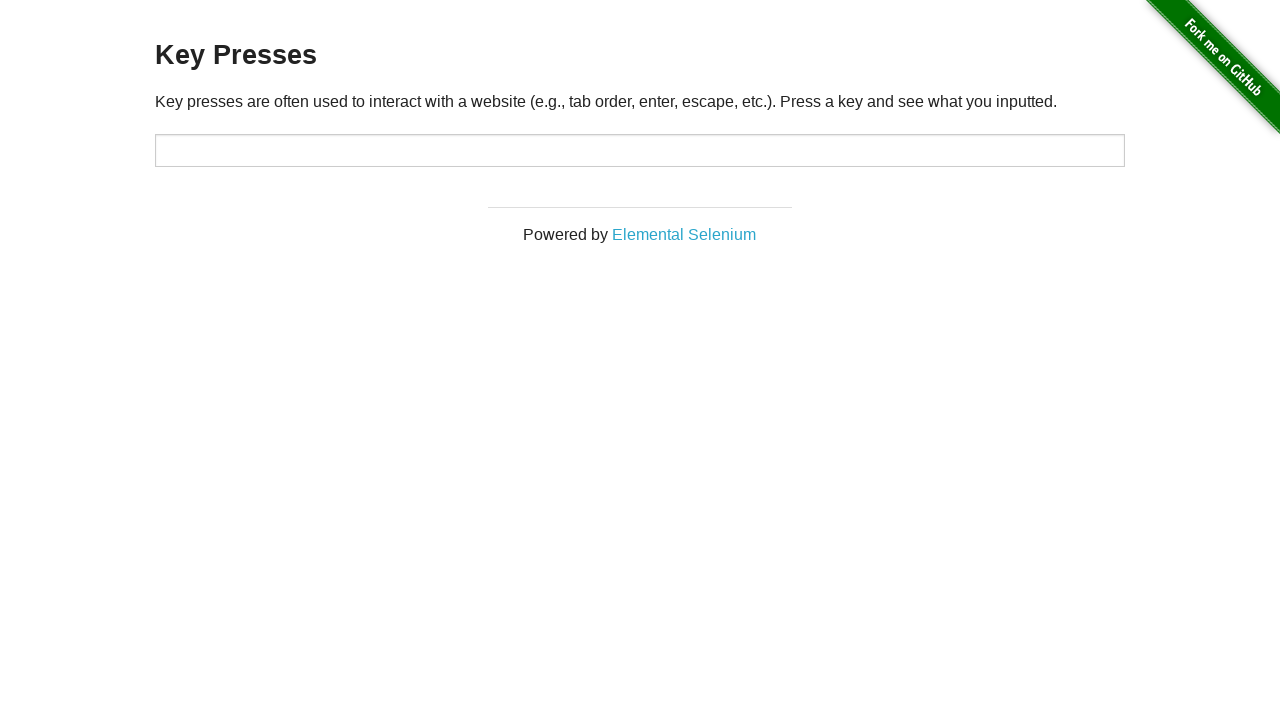

Clicked on the target input field at (640, 150) on #target
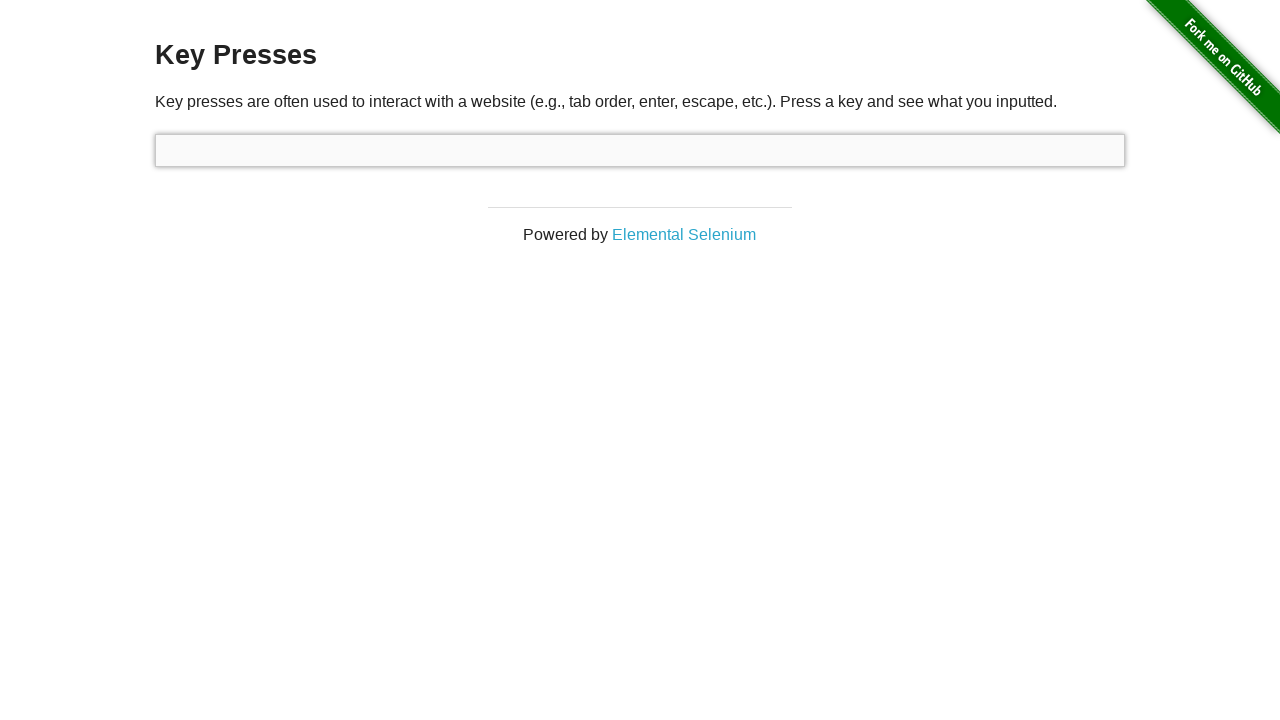

Pressed the Shift key
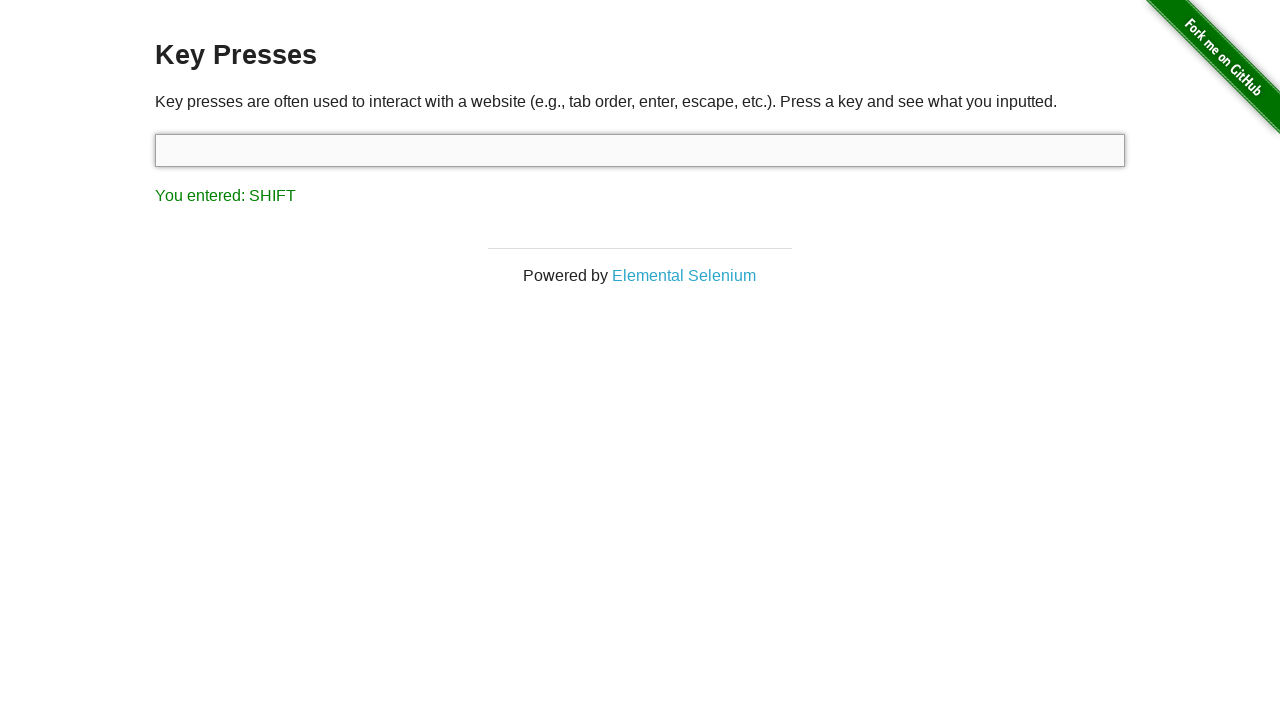

Shift key result displayed on page
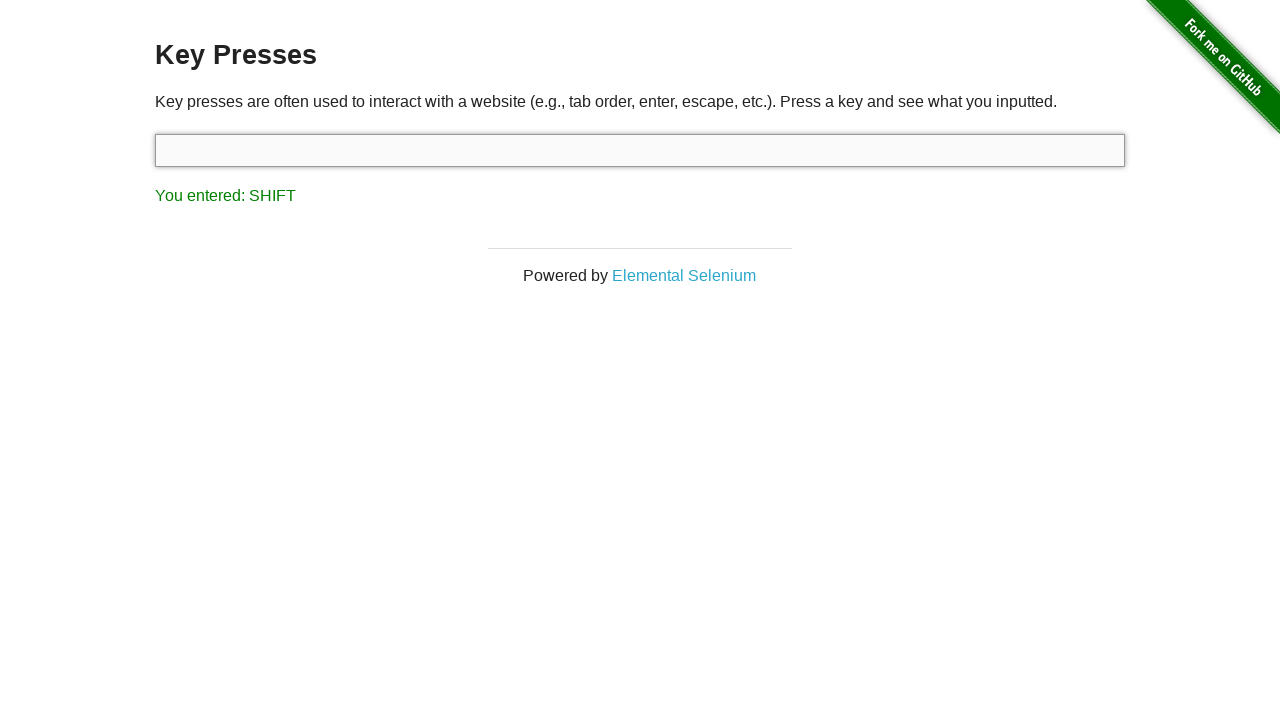

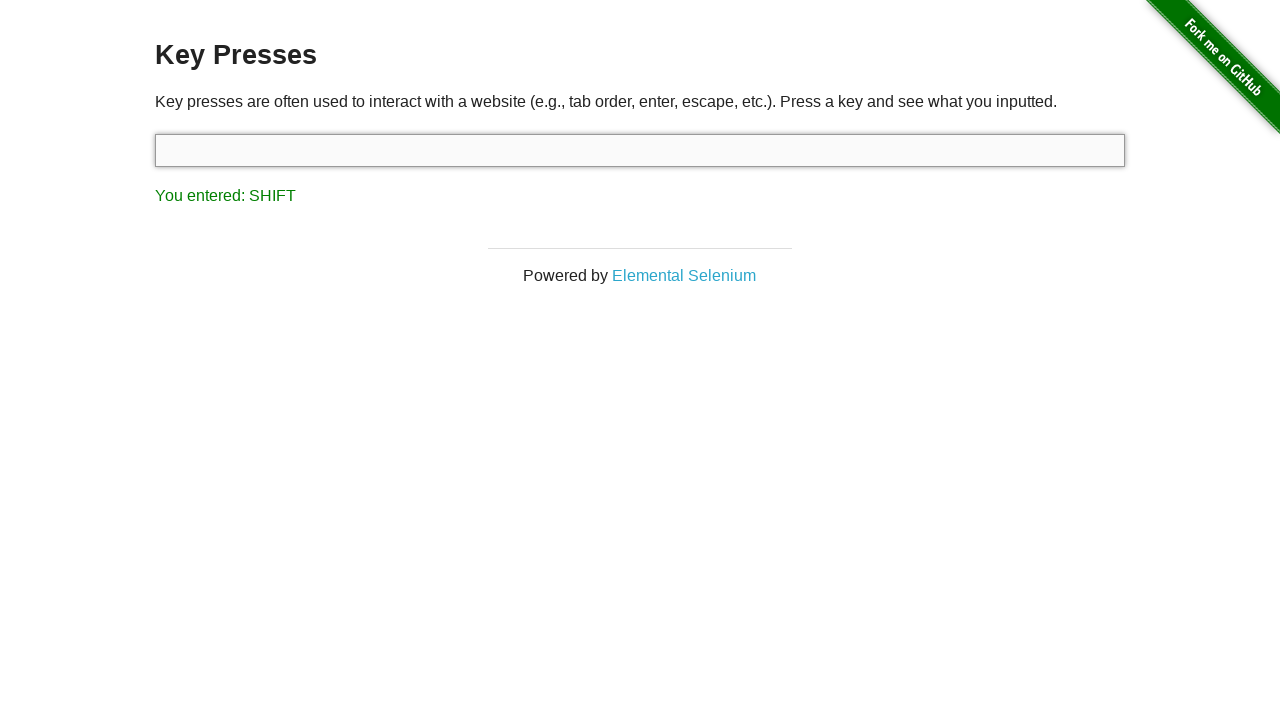